Tests A/B test opt-out by adding the opt-out cookie before visiting the A/B test page, then navigating and verifying the non-A/B test version is displayed.

Starting URL: http://the-internet.herokuapp.com

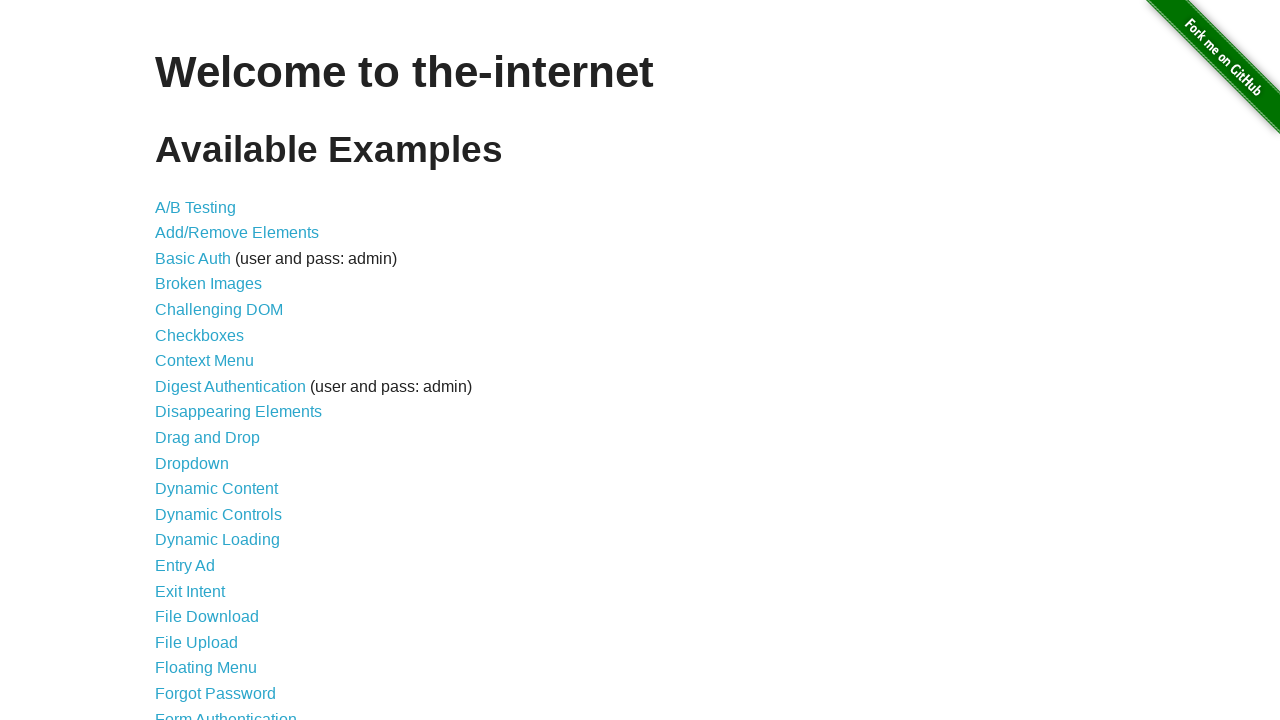

Added optimizelyOptOut cookie to the-internet.herokuapp.com domain
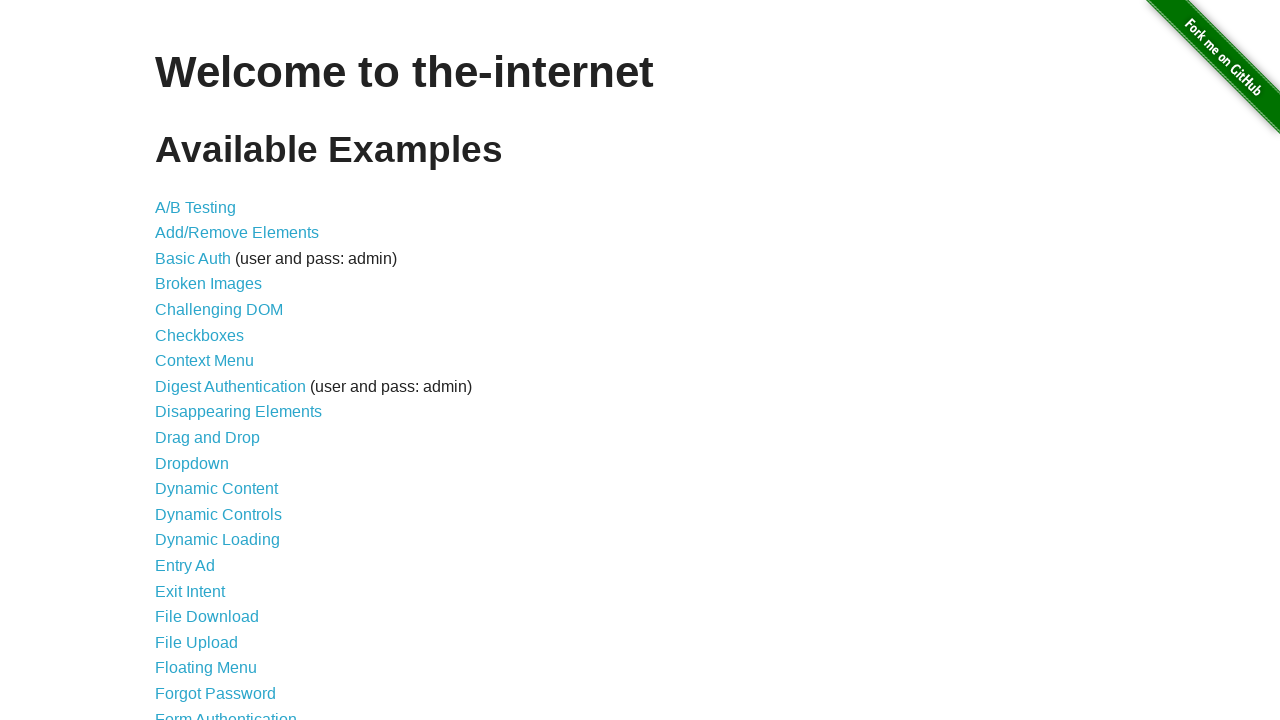

Navigated to A/B test page at /abtest
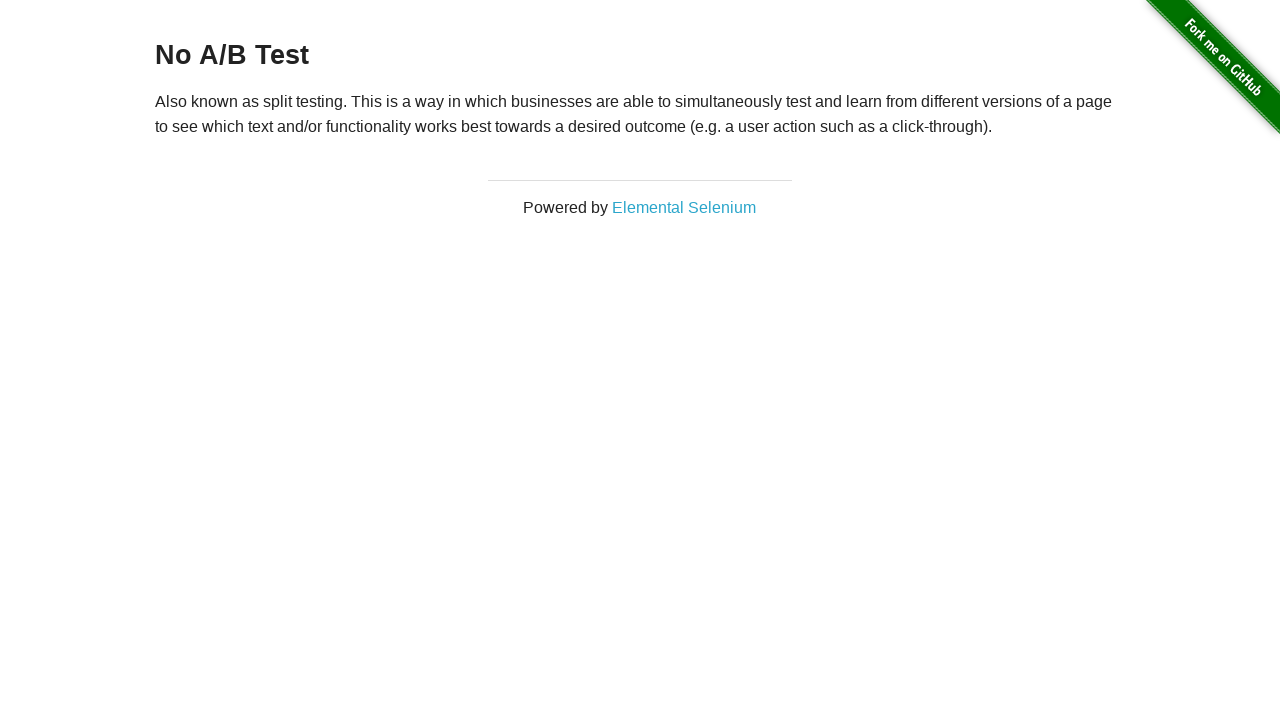

Retrieved heading text from page
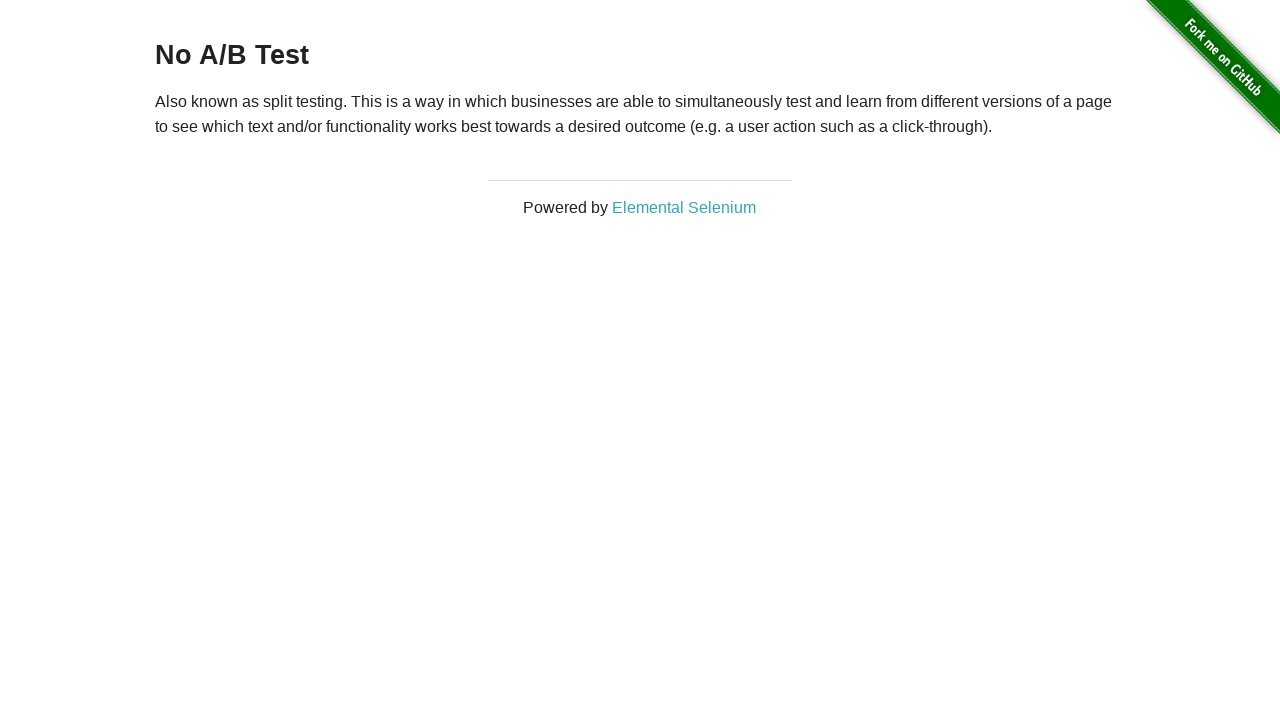

Verified heading text equals 'No A/B Test' - opt-out version confirmed
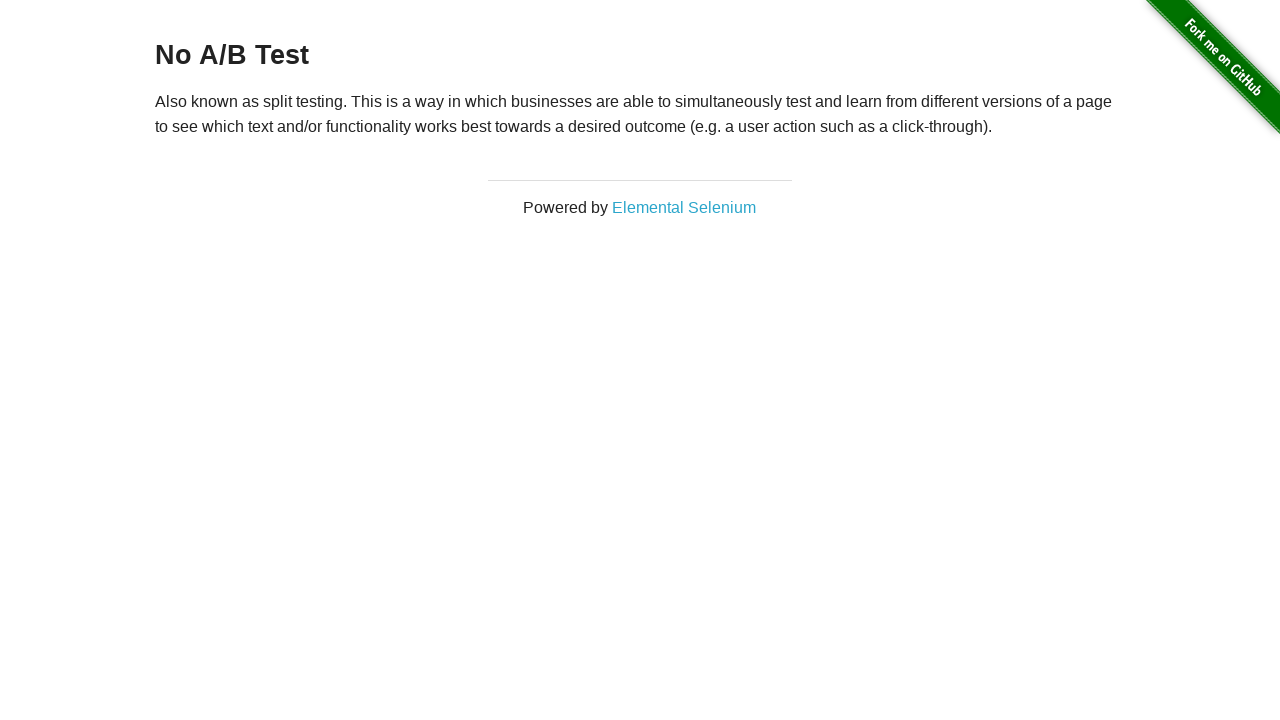

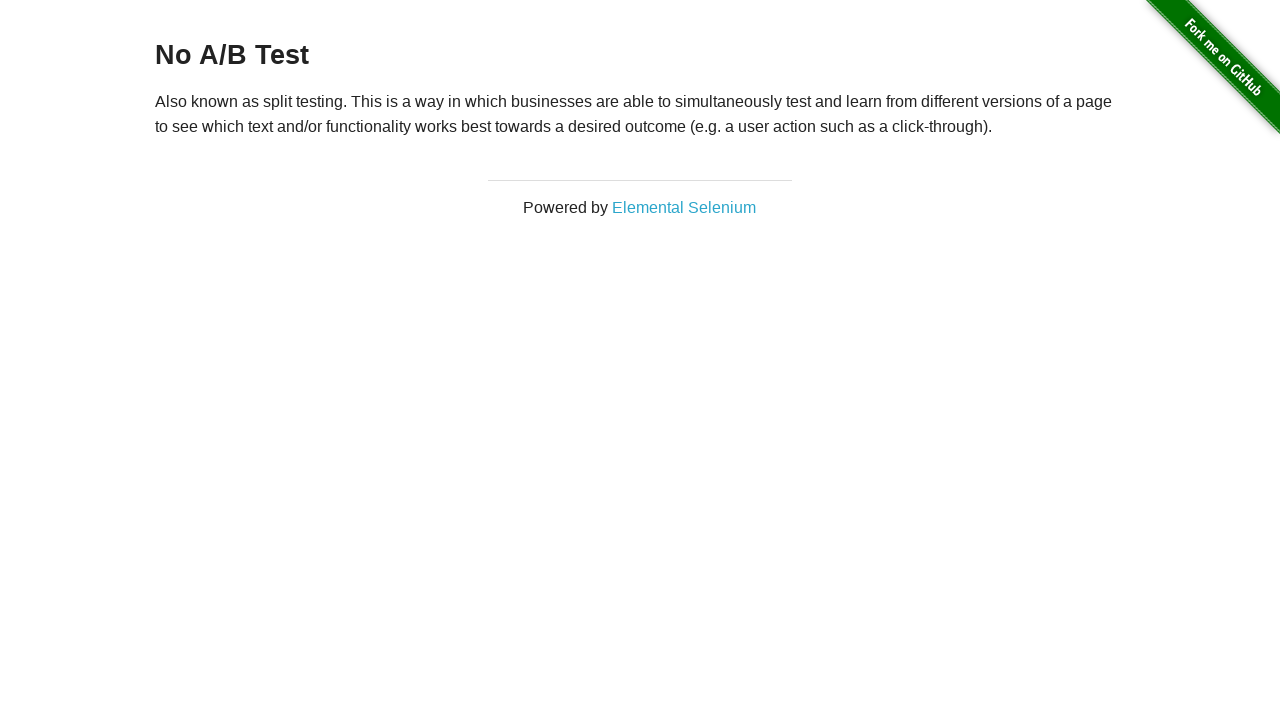